Tests autocomplete dropdown functionality by typing partial text and selecting a country from the suggestions using mouse hover and click

Starting URL: https://rahulshettyacademy.com/AutomationPractice/

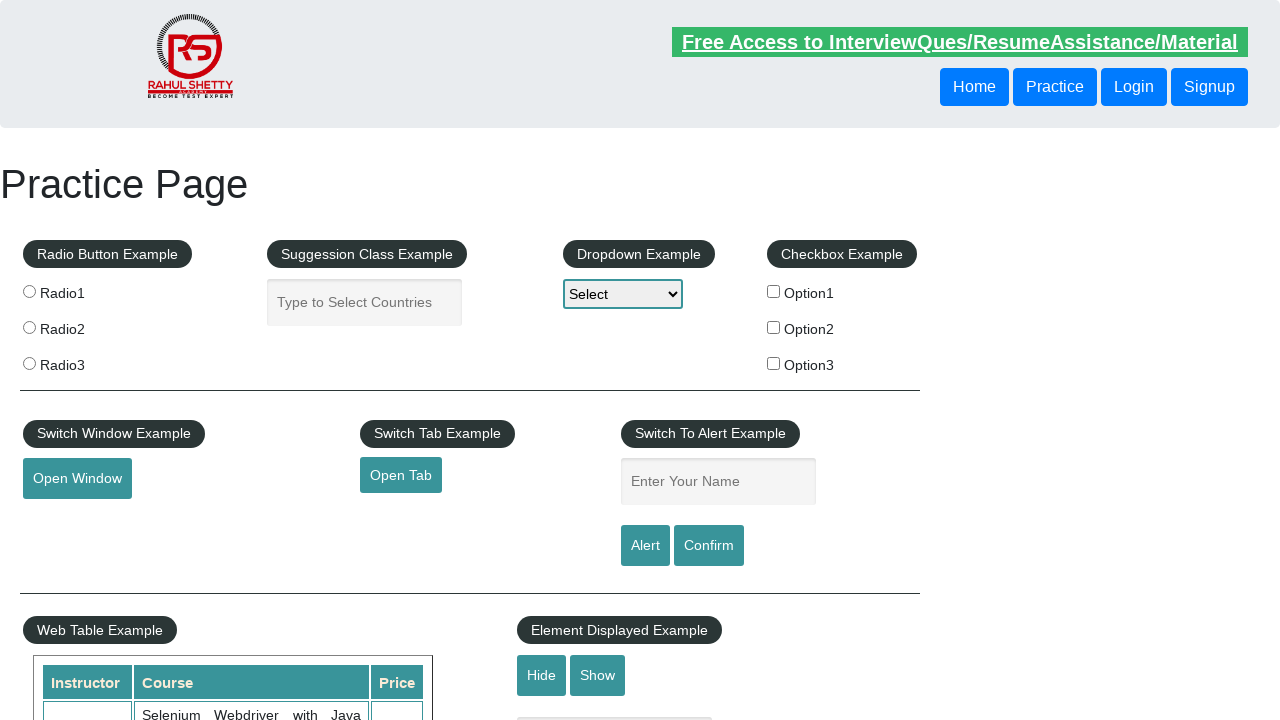

Filled autocomplete field with 'ind' on #autocomplete
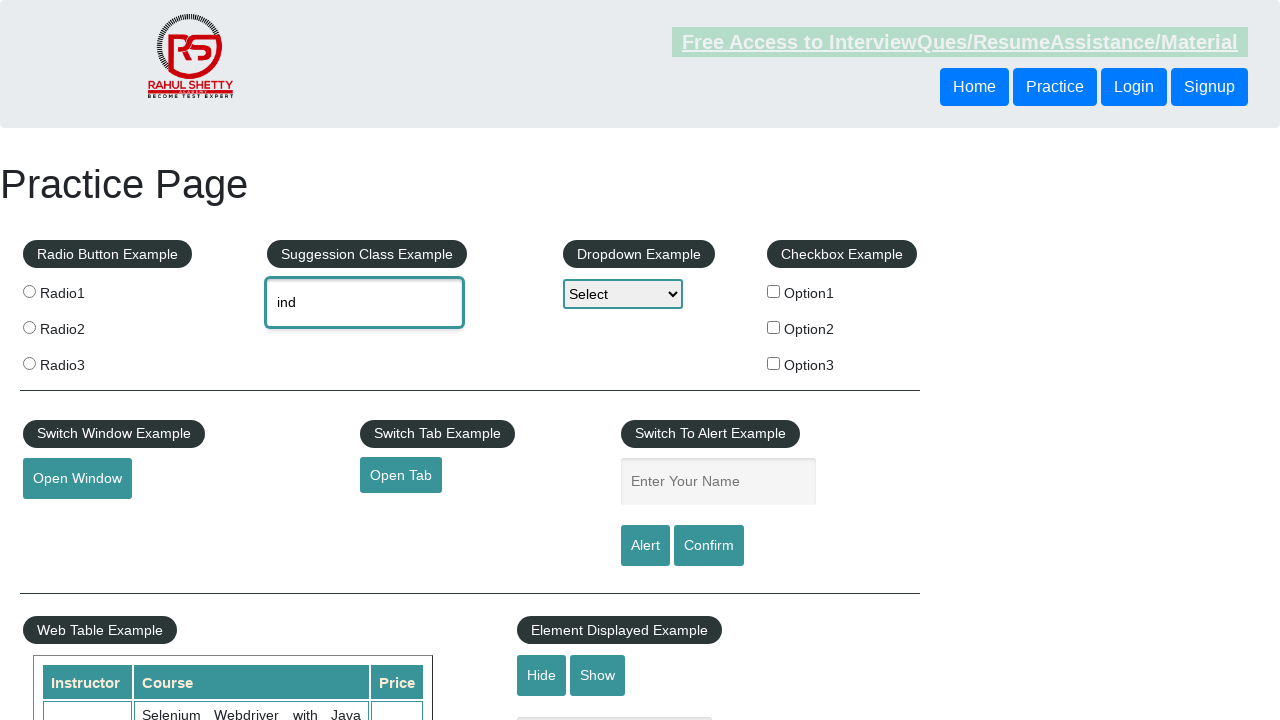

Waited for dropdown suggestions to appear
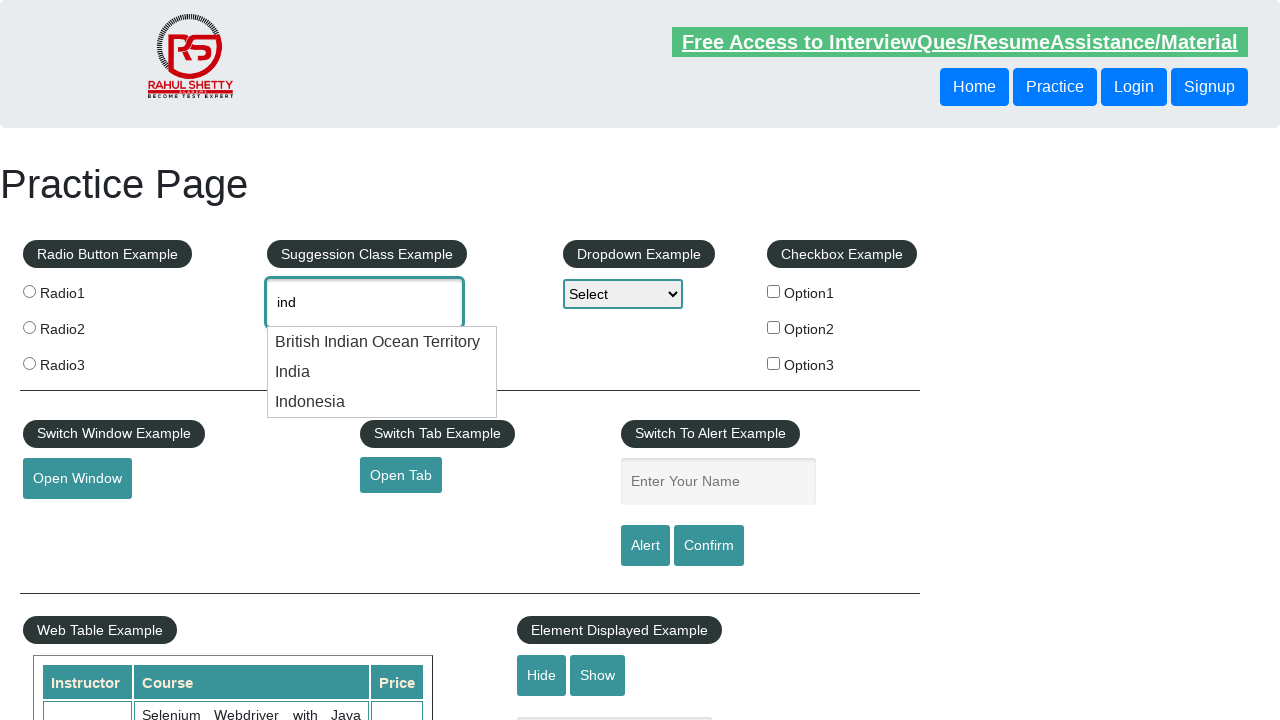

Retrieved list of country suggestions from dropdown
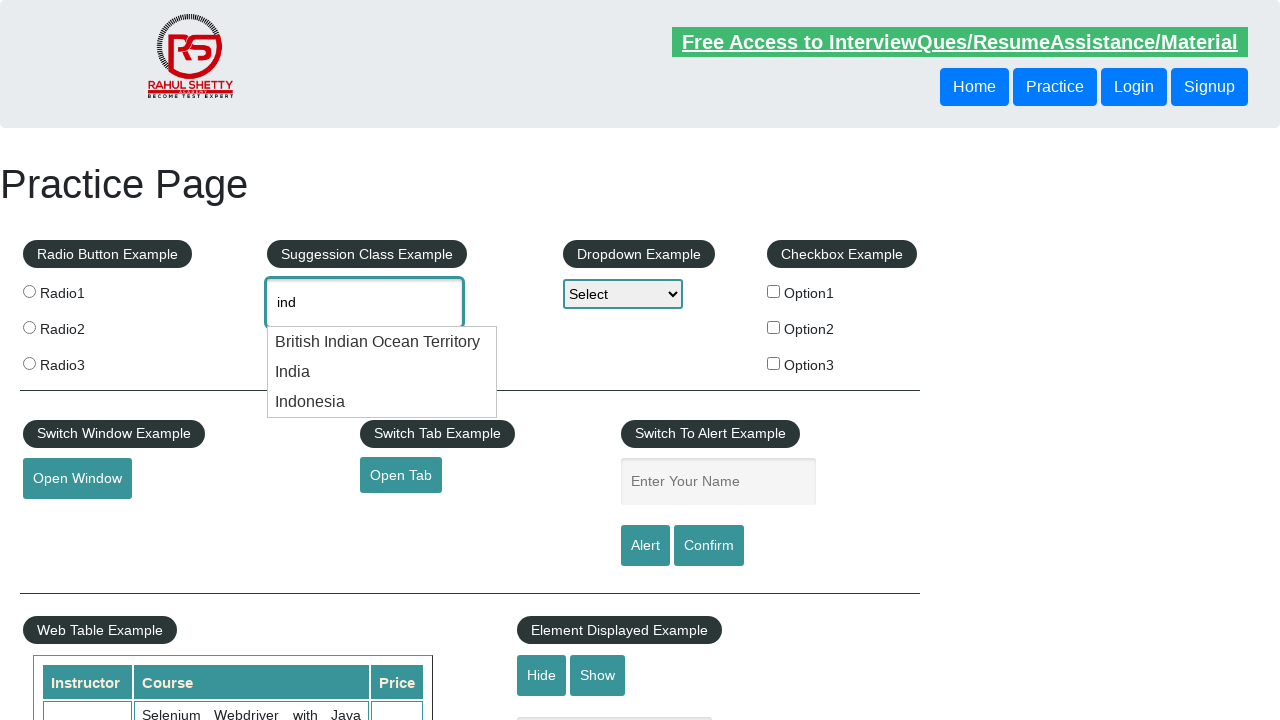

Hovered over 'India' option in dropdown
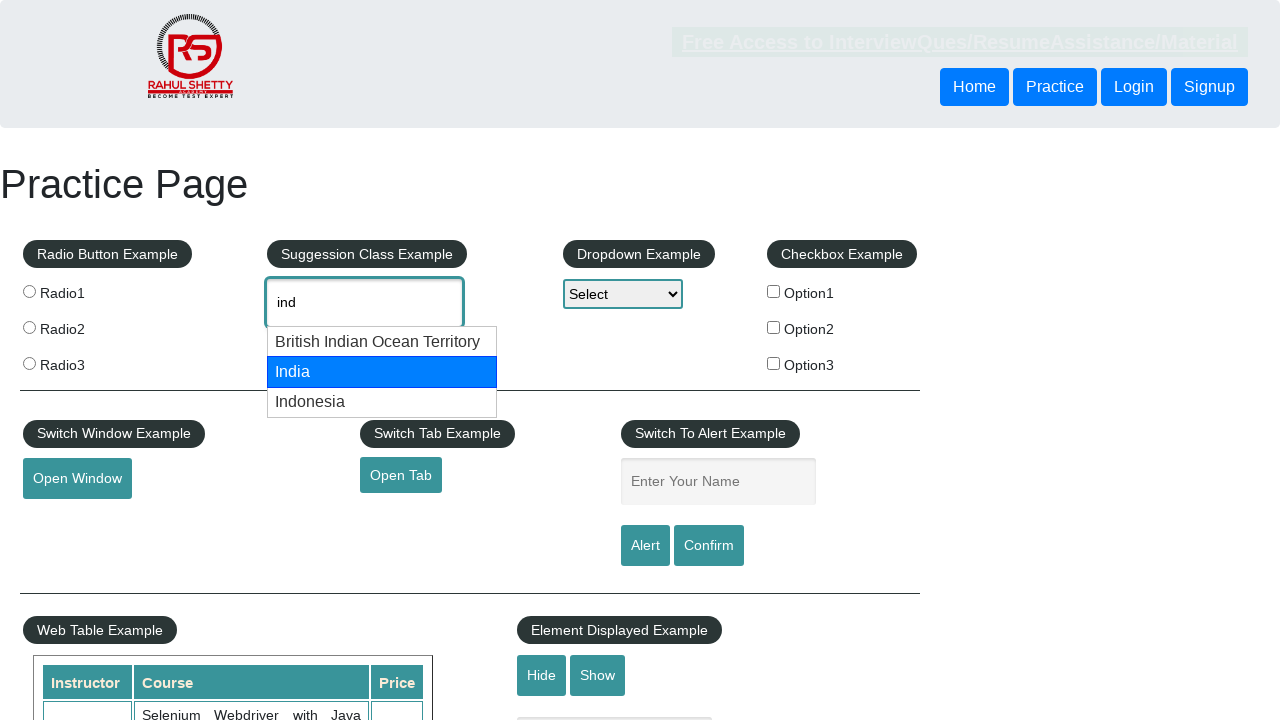

Clicked on 'India' option to select it
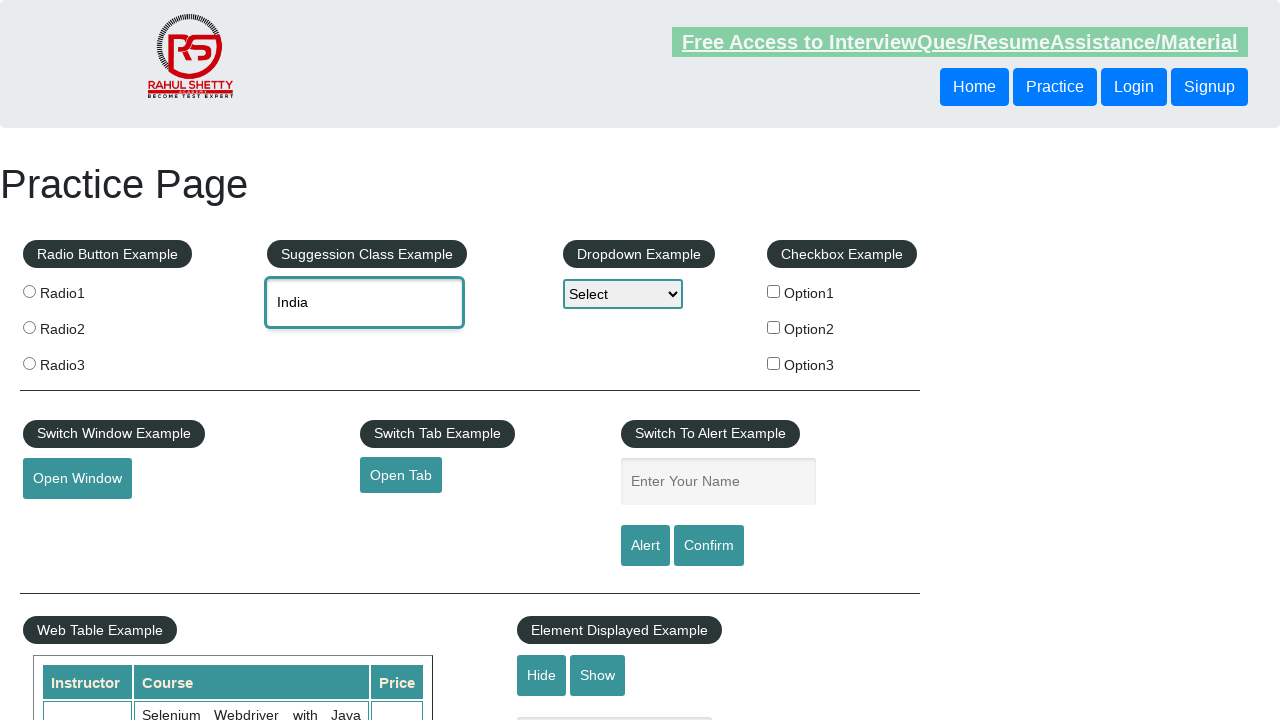

Retrieved selected country value: India
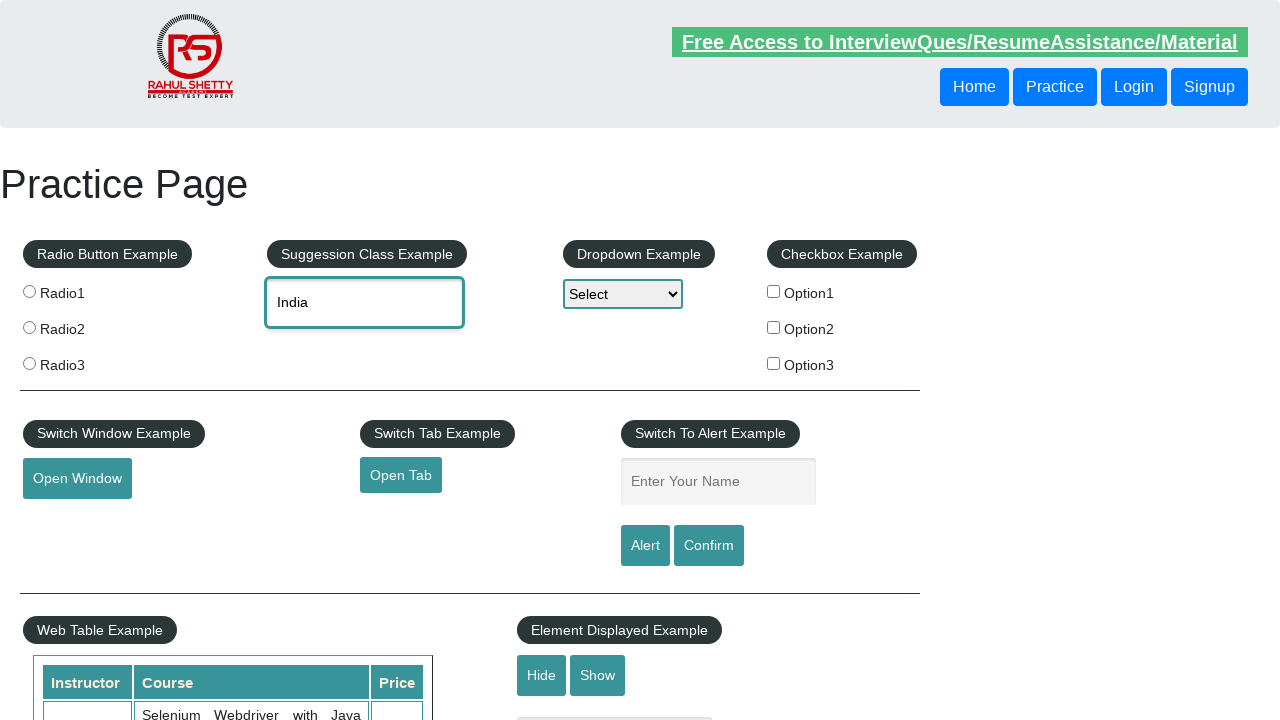

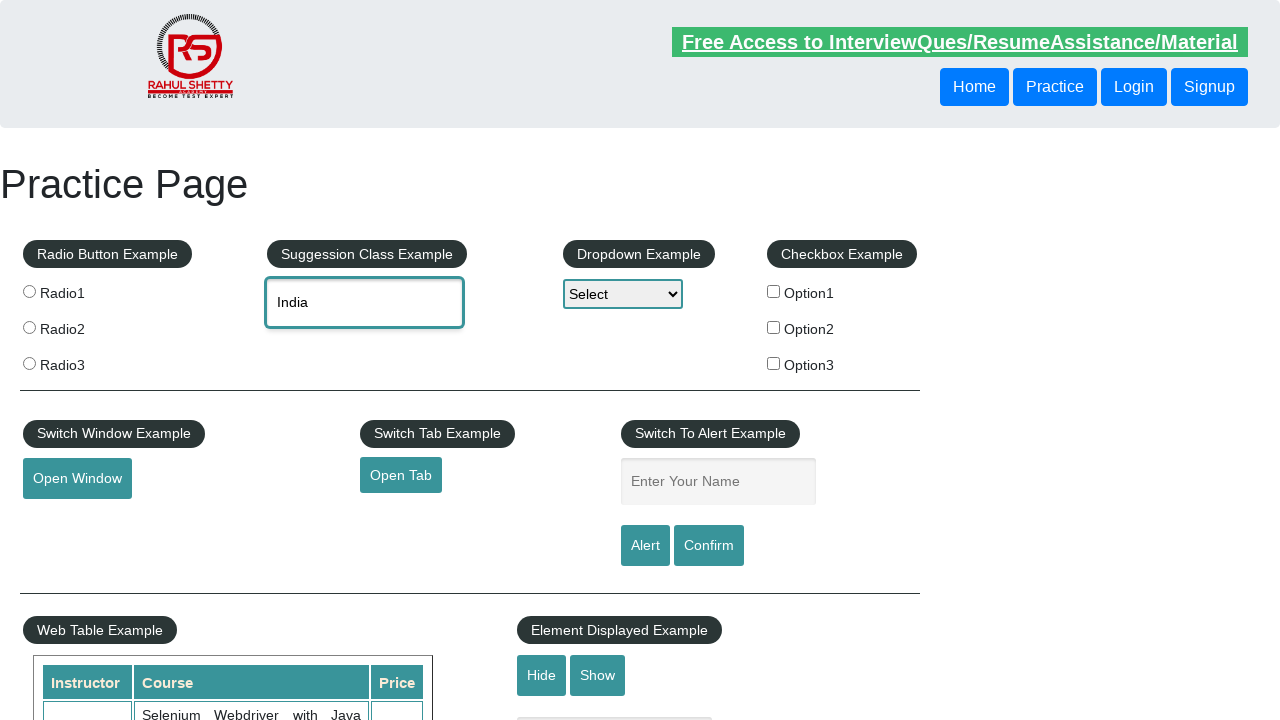